Tests jQuery UI autocomplete functionality by typing a letter, waiting for suggestions to appear, and selecting a specific option from the dropdown list.

Starting URL: https://jqueryui.com/autocomplete/

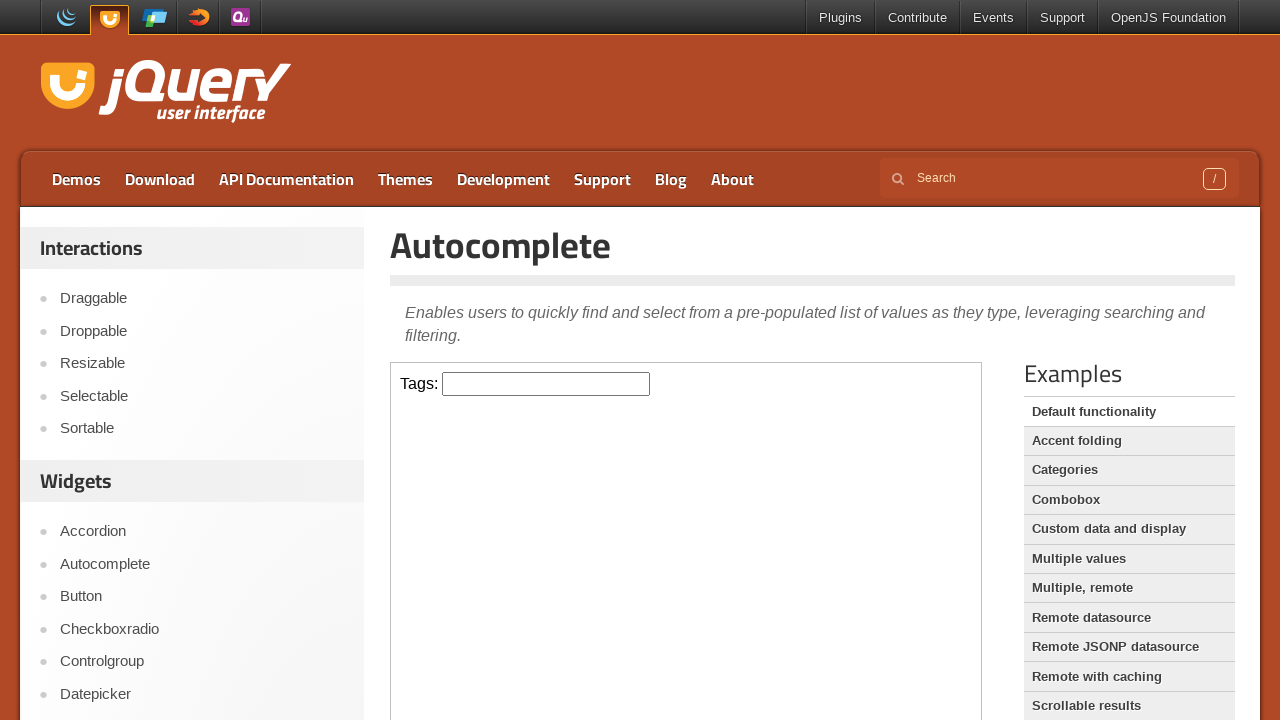

Located iframe containing autocomplete demo
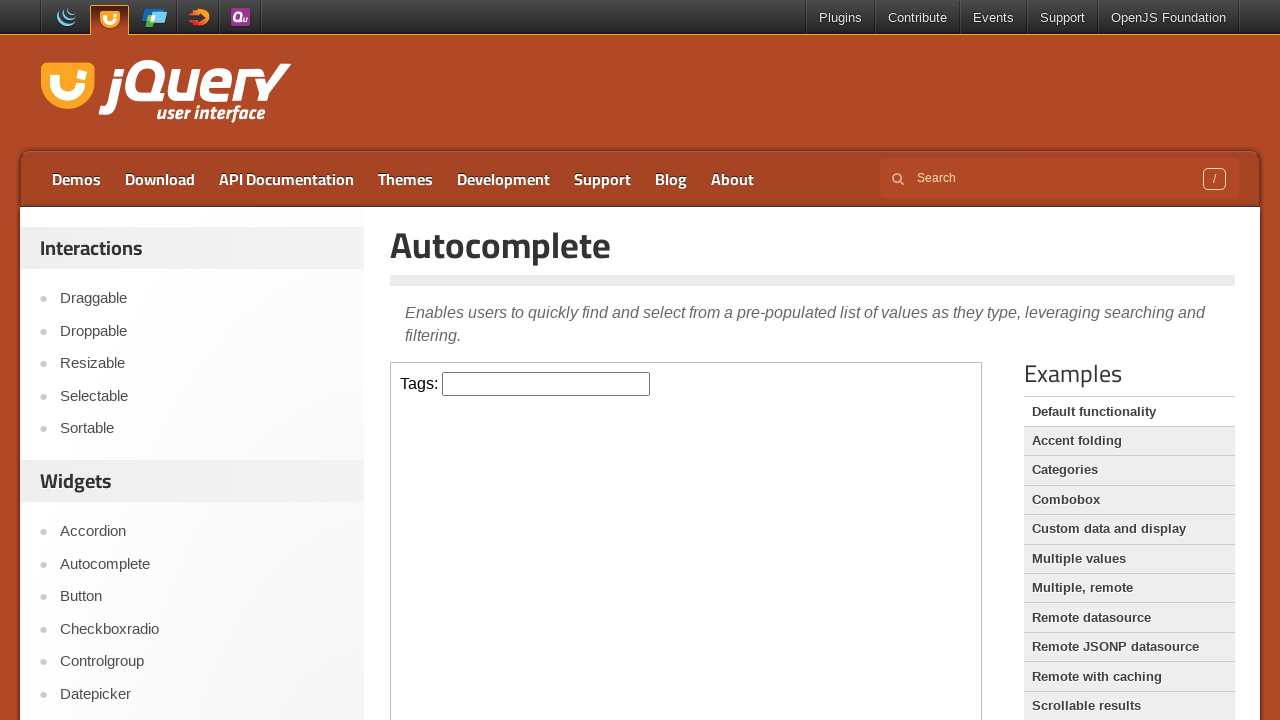

Typed 'A' in autocomplete input field on iframe.demo-frame >> internal:control=enter-frame >> #tags
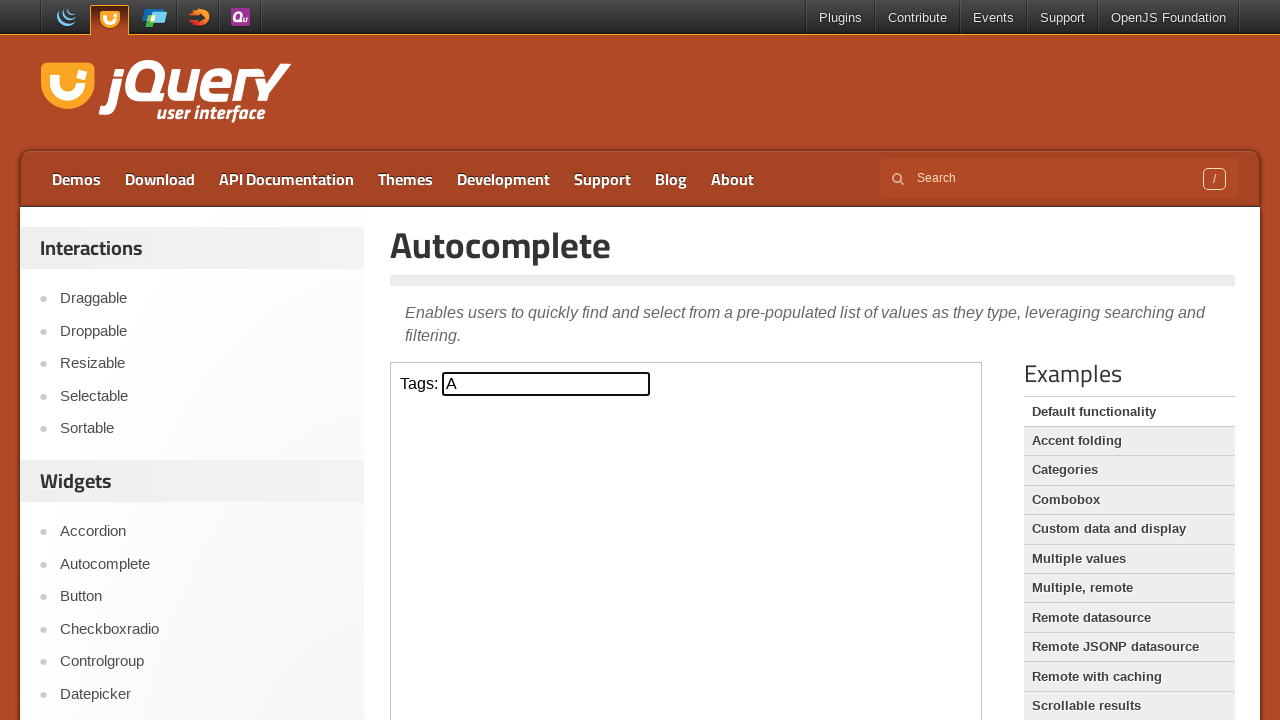

Autocomplete suggestions appeared
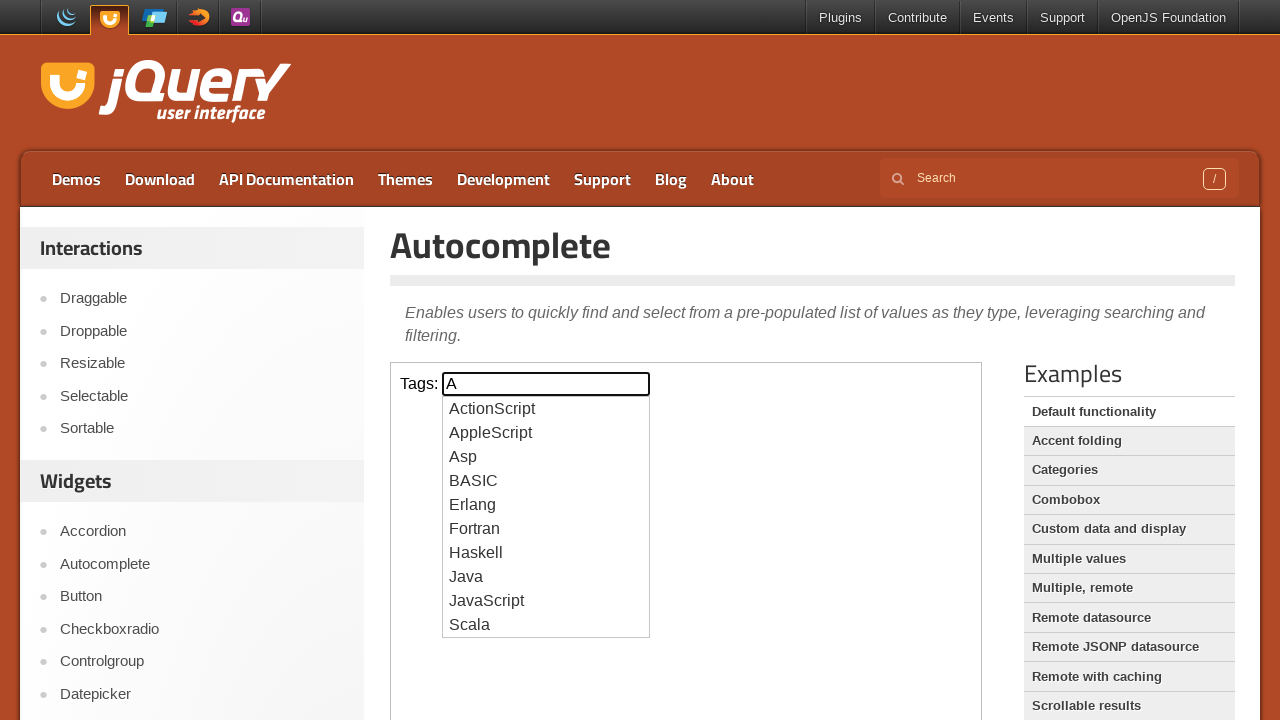

Retrieved 10 autocomplete suggestions
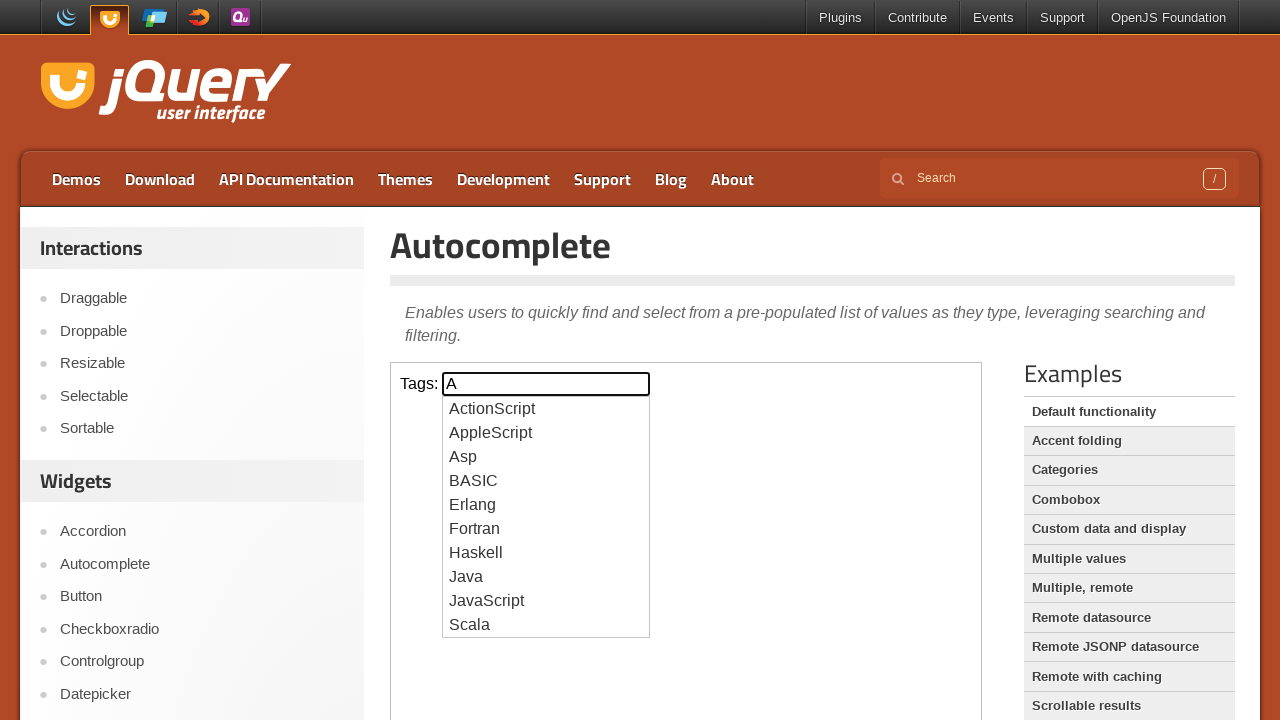

Clicked on 'BASIC' autocomplete suggestion at (546, 481) on iframe.demo-frame >> internal:control=enter-frame >> #ui-id-1 li >> nth=3
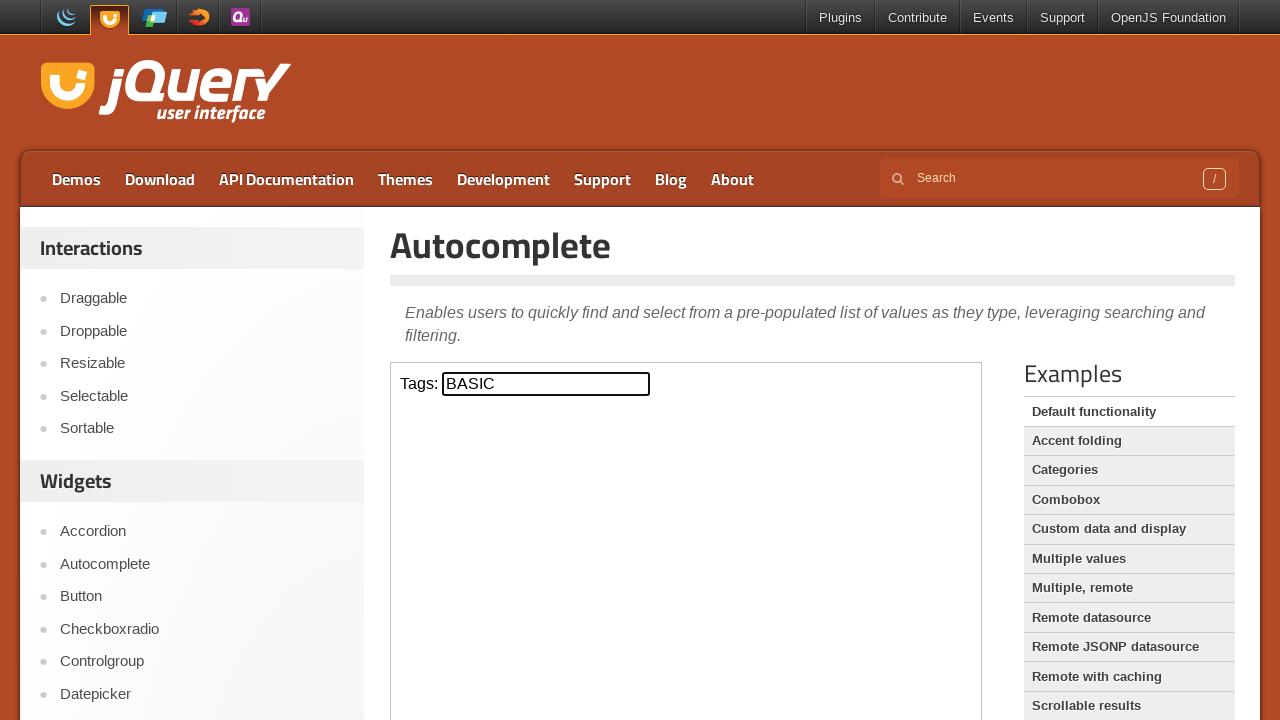

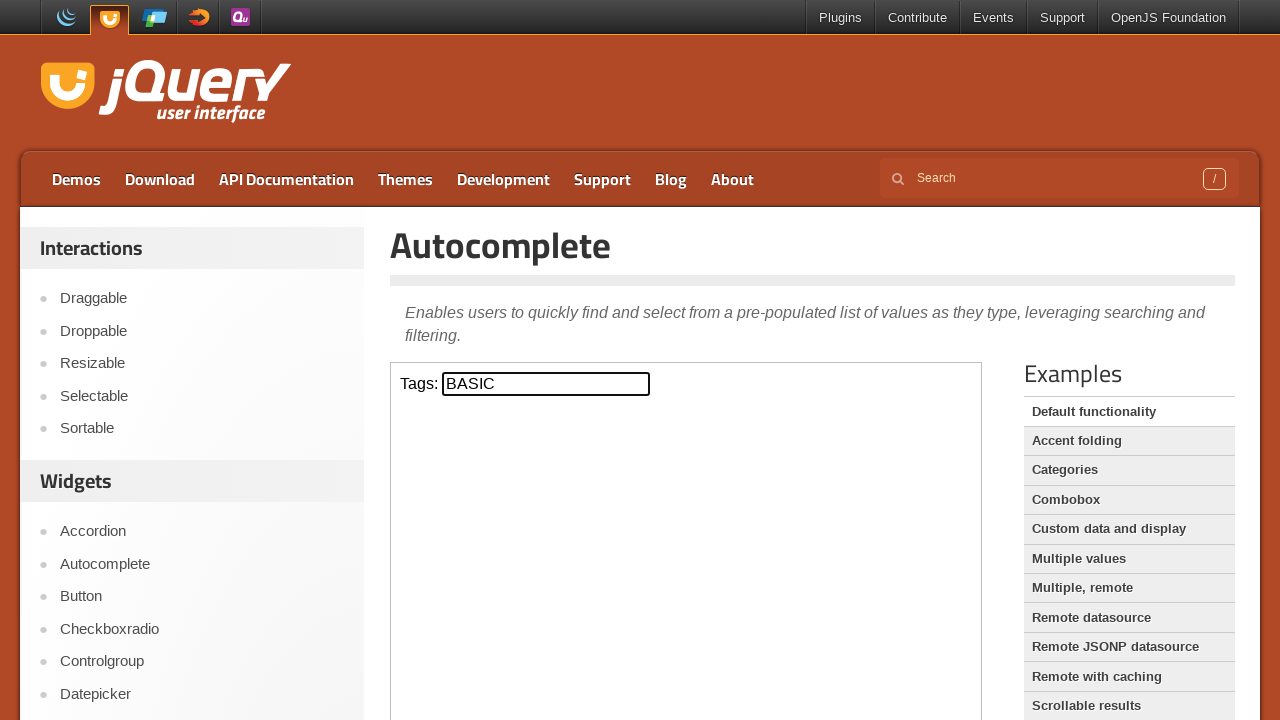